Tests element access by name attribute - clears a text input and fills it with text using the name locator

Starting URL: https://www.selenium.dev/selenium/web/web-form.html

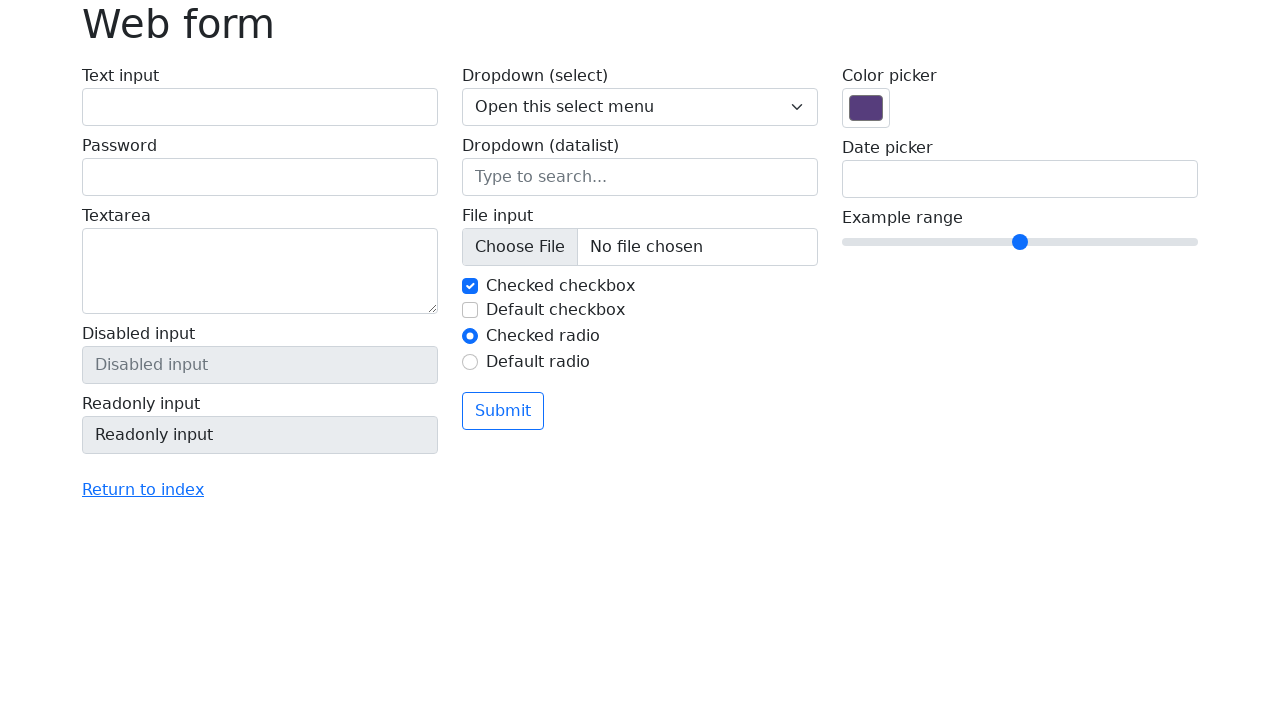

Cleared text input field by name attribute 'my-text' on input[name='my-text']
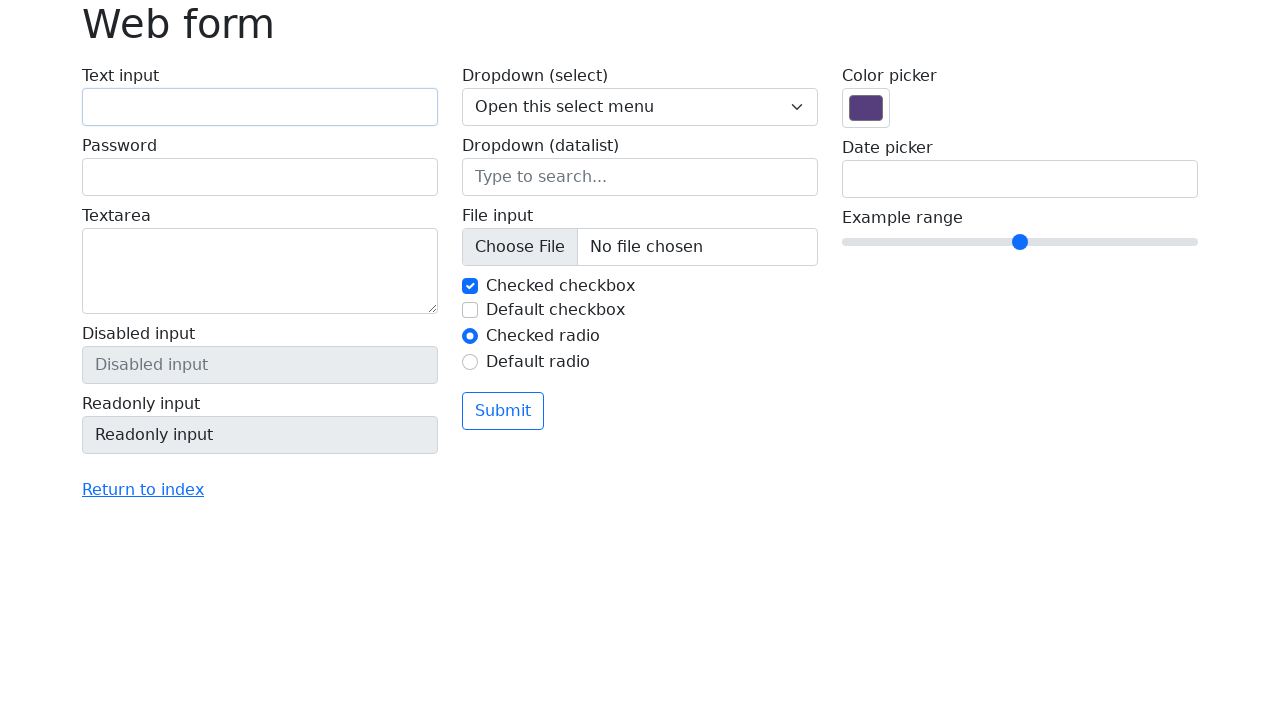

Filled text input field with 'Automation' on input[name='my-text']
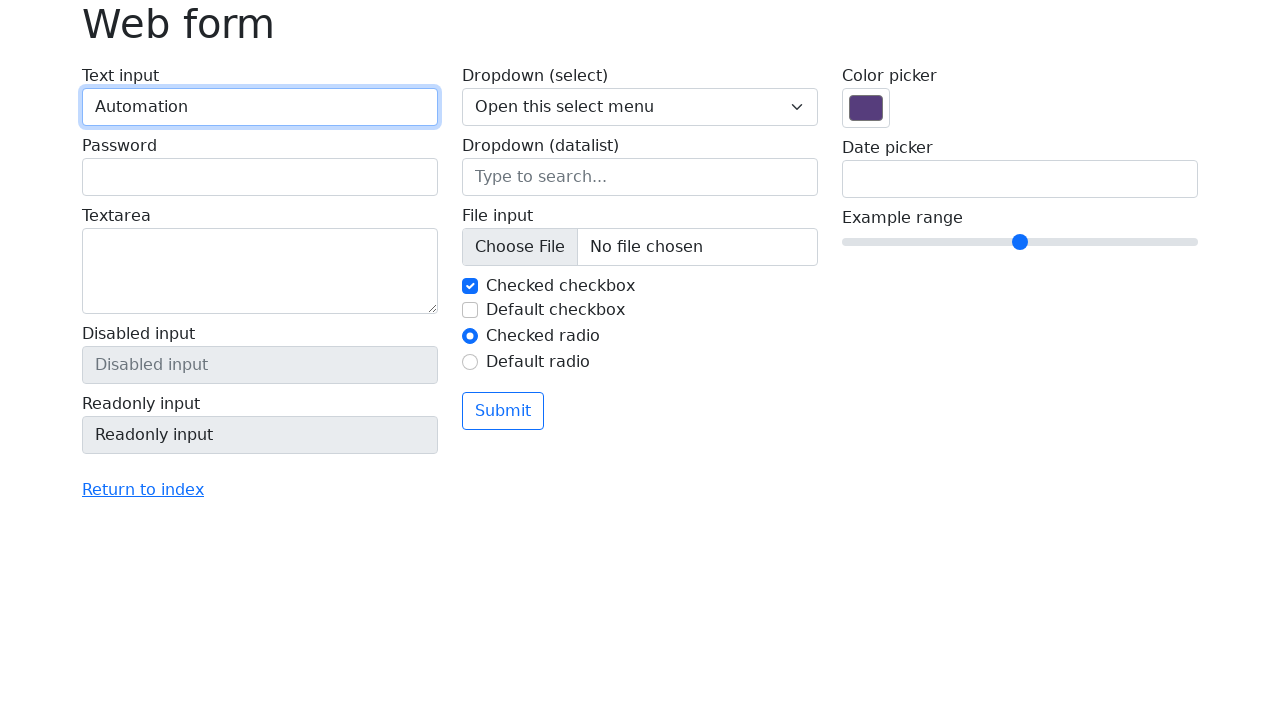

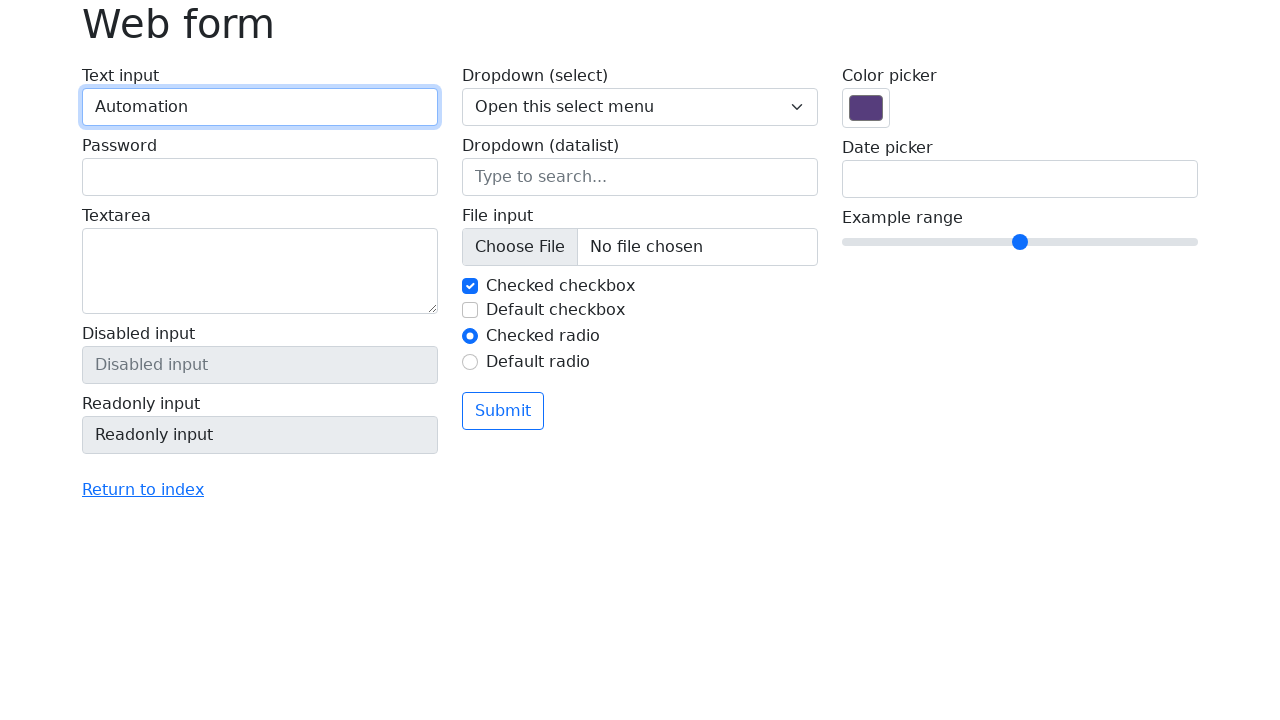